Tests a practice form by first submitting with invalid data (incorrect name format), then clearing and filling all mandatory fields correctly including name, email, gender, phone number, date of birth, hobbies, file upload, and address before final submission.

Starting URL: https://demoqa.com/automation-practice-form

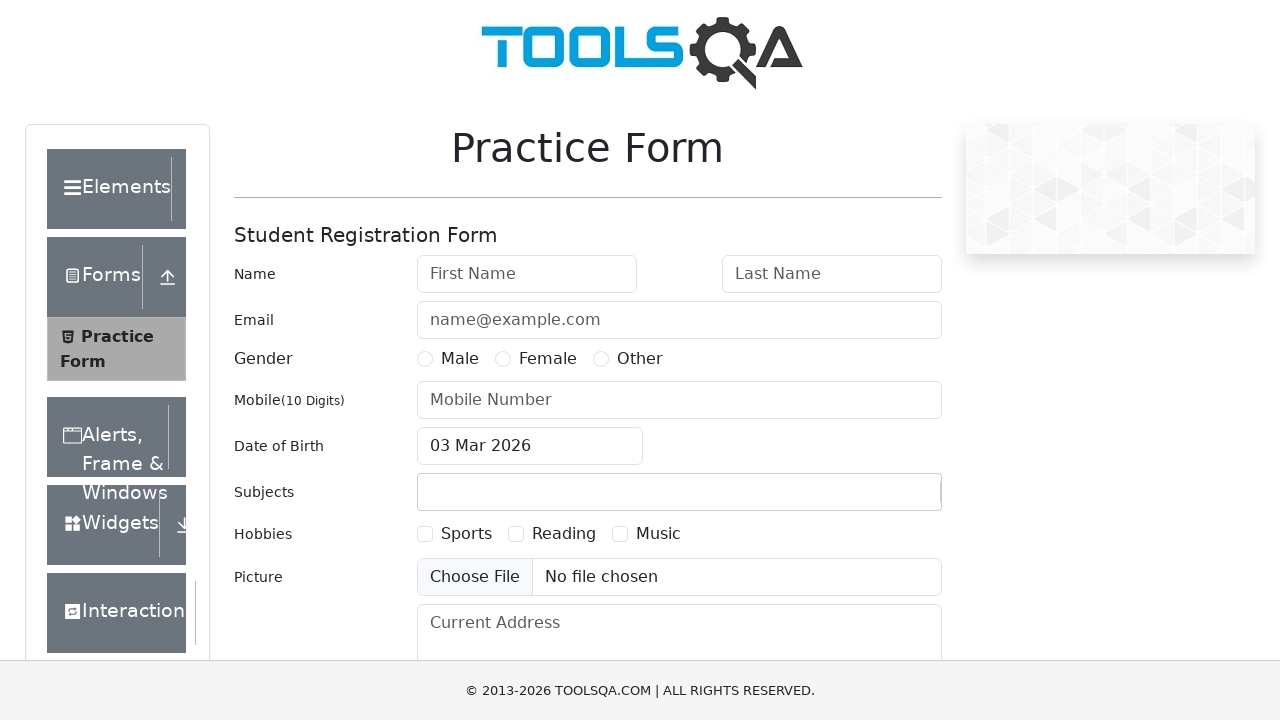

Scrolled down the page by 700px
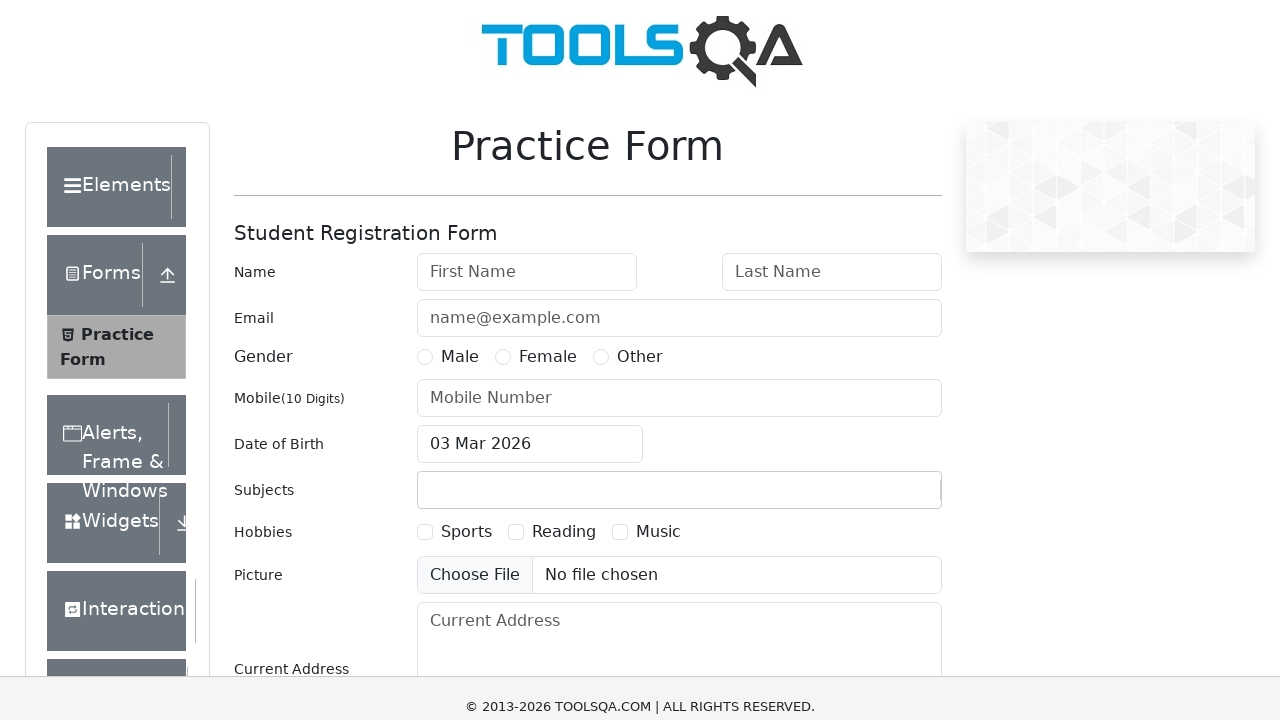

Filled first name field with invalid format '654$%@#$%$^' on #firstName
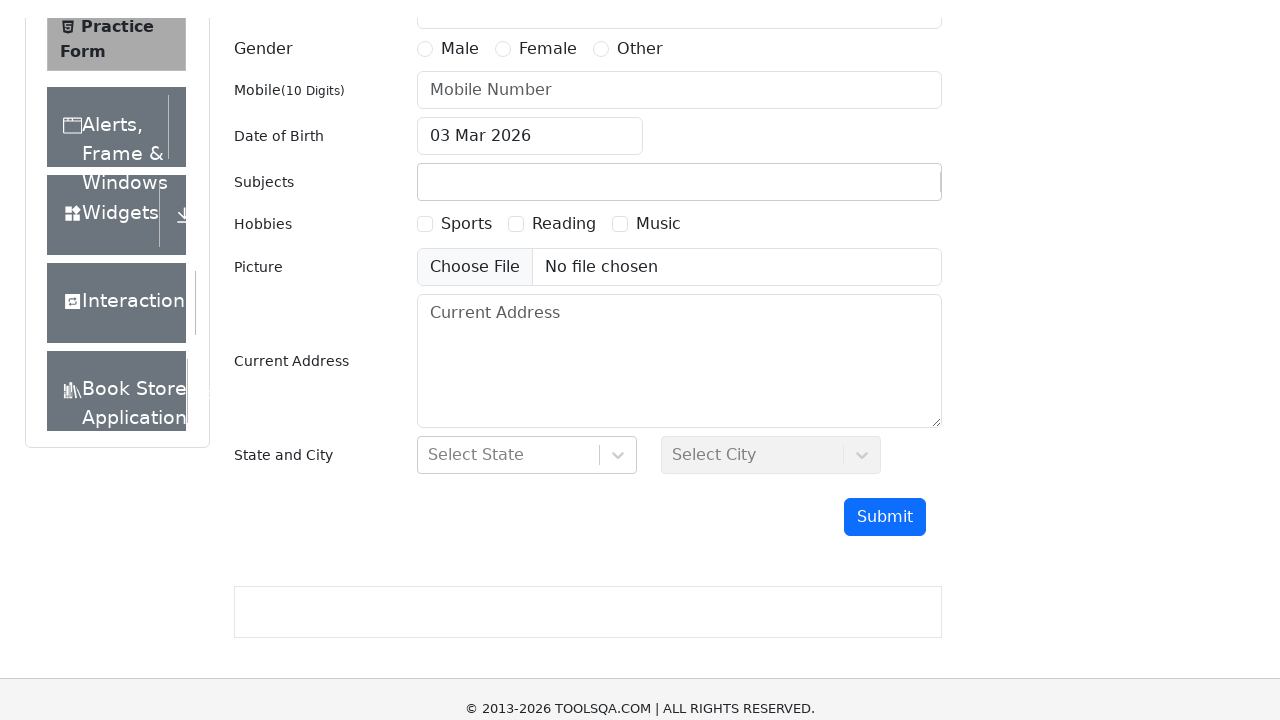

Scrolled down the page by another 700px
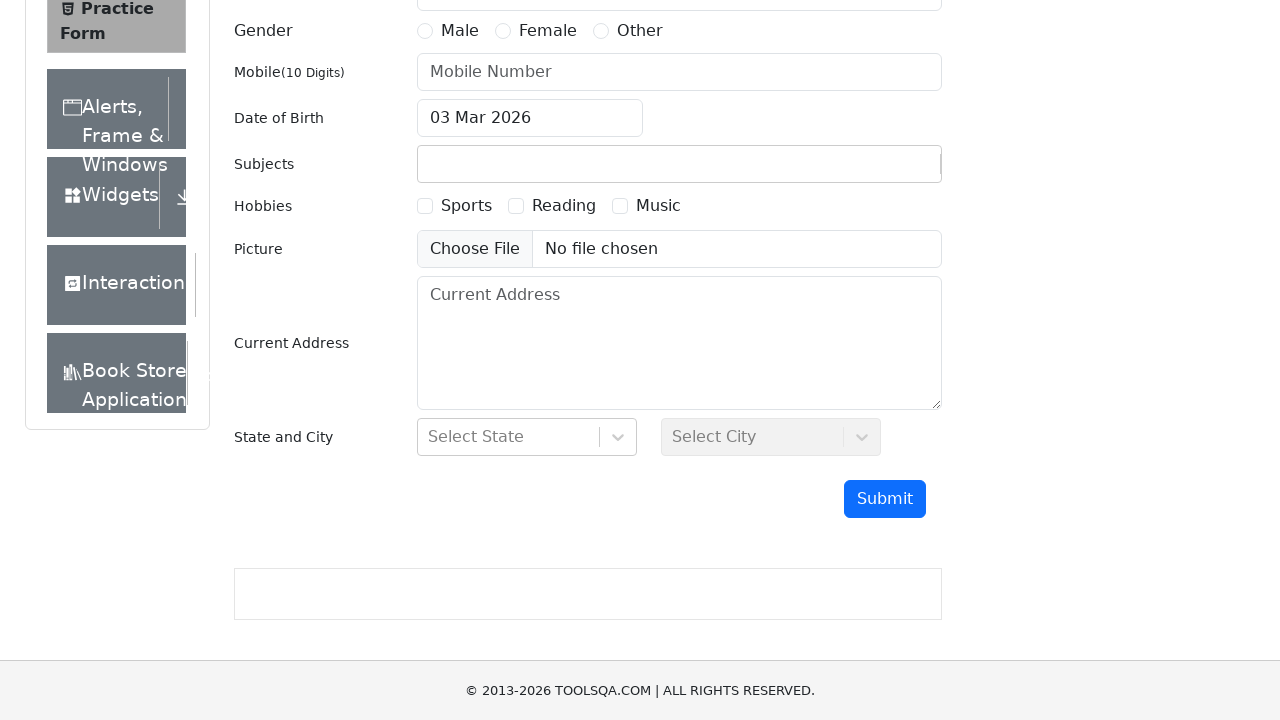

Clicked submit button with invalid form data at (885, 499) on #submit
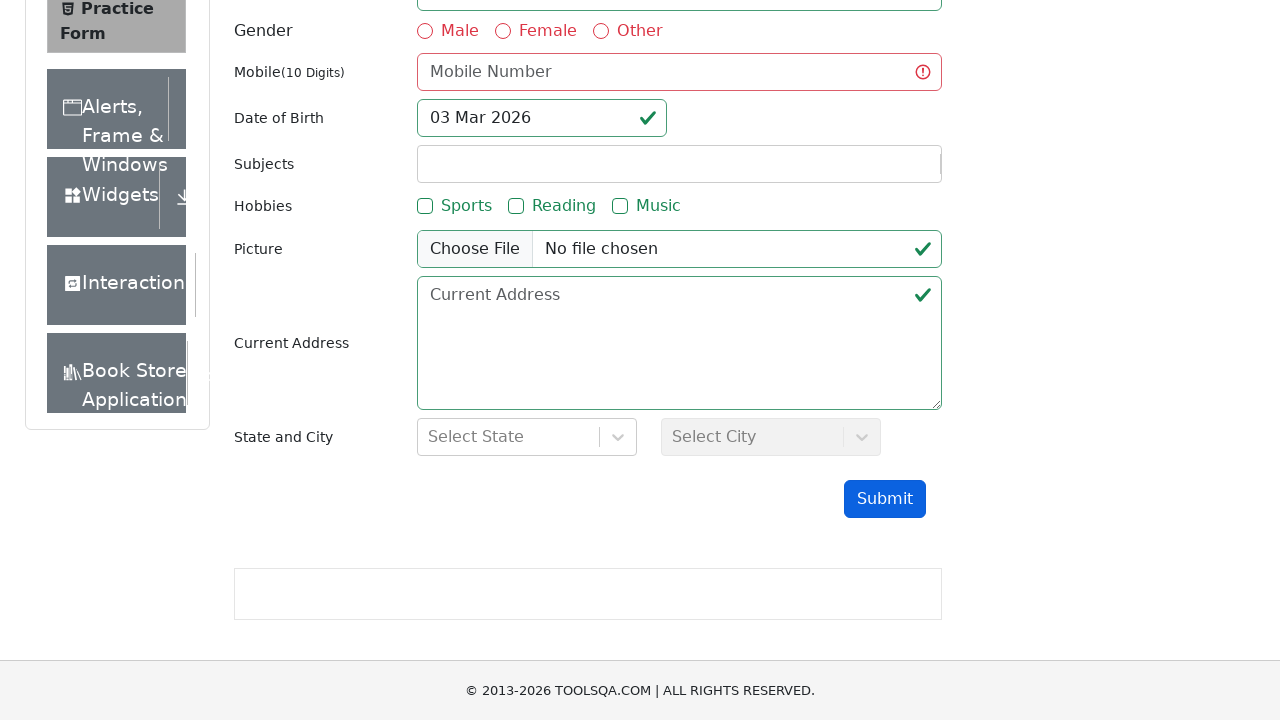

Cleared the first name field on #firstName
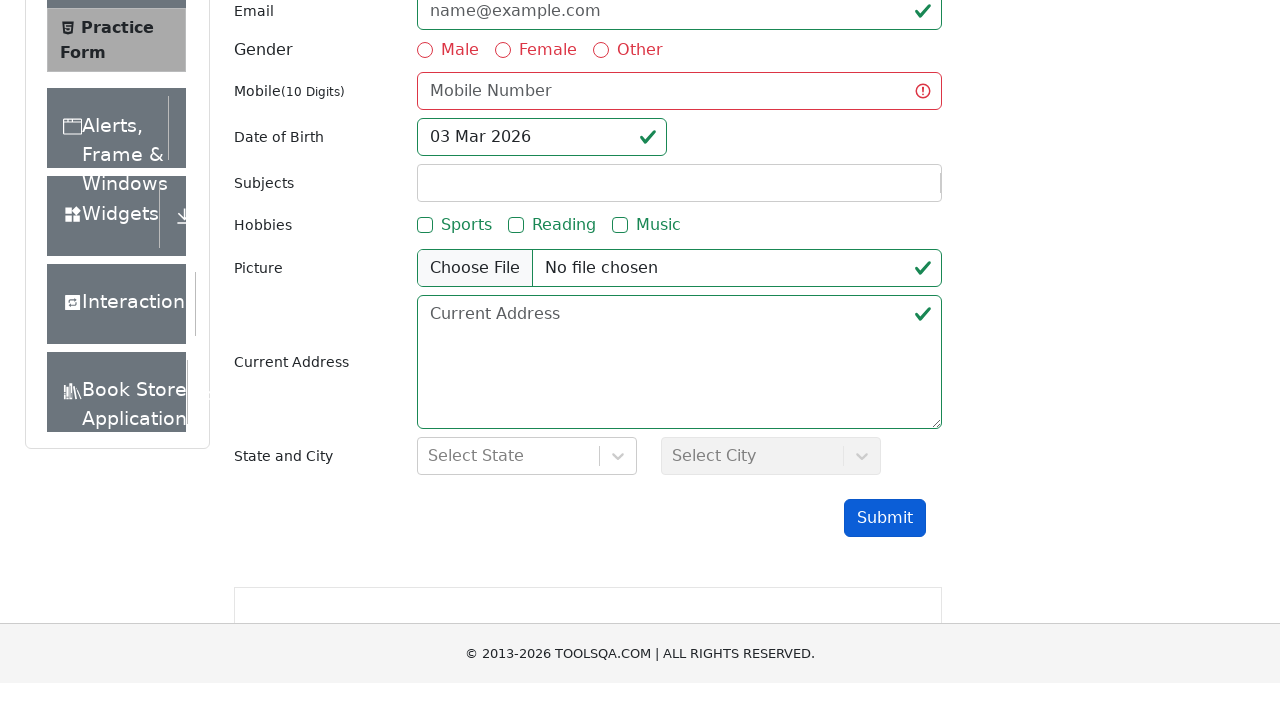

Filled first name field with 'Monika' on #firstName
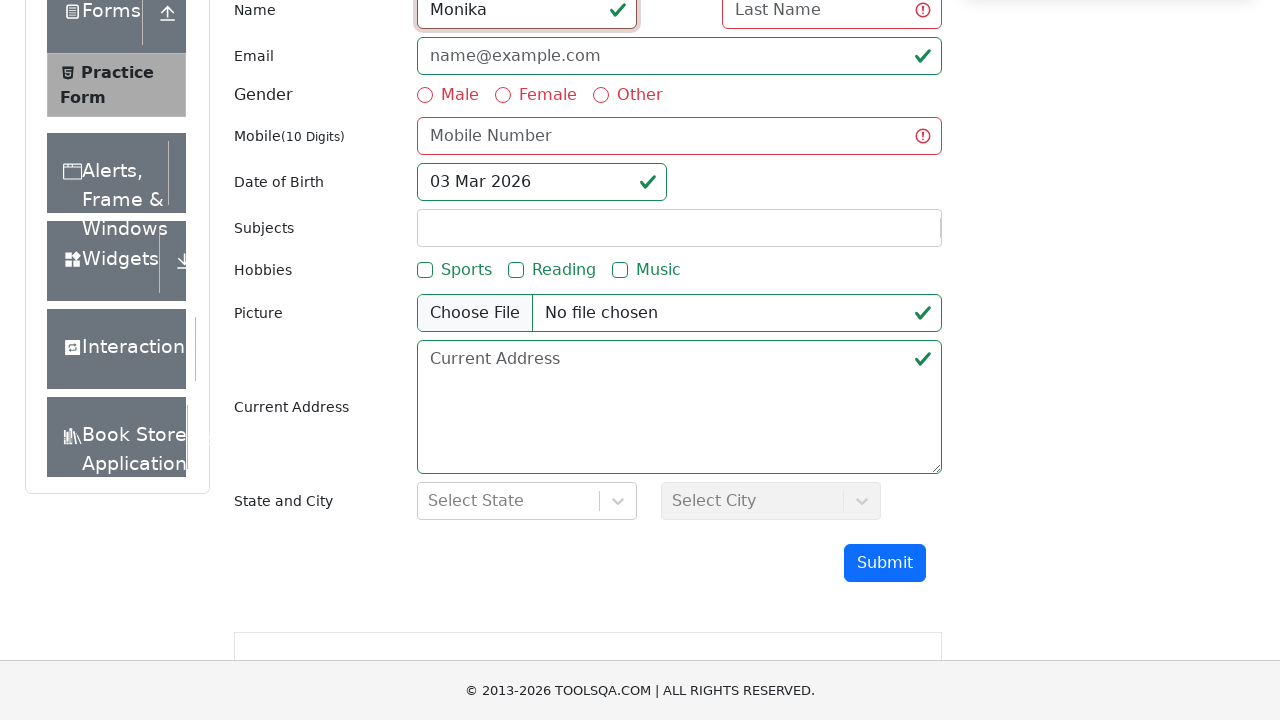

Filled last name field with 'Shinde' on #lastName
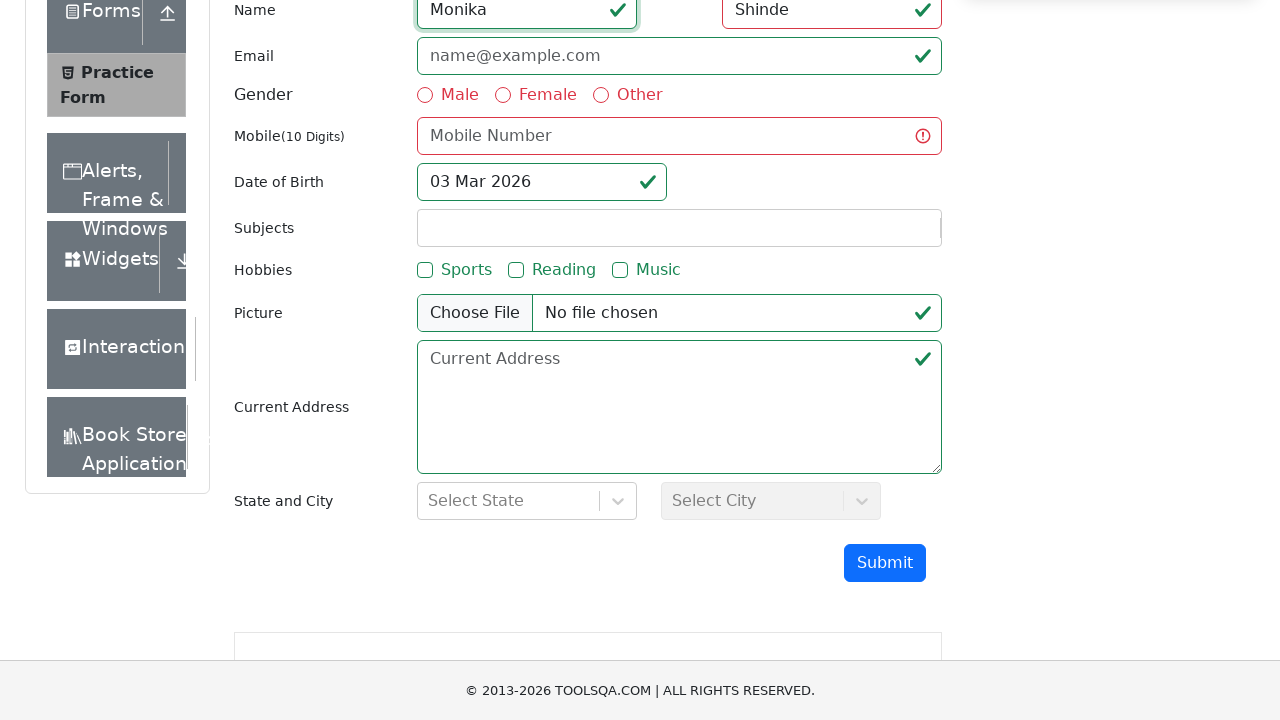

Filled email field with 'ae3999@gmail.com' on #userEmail
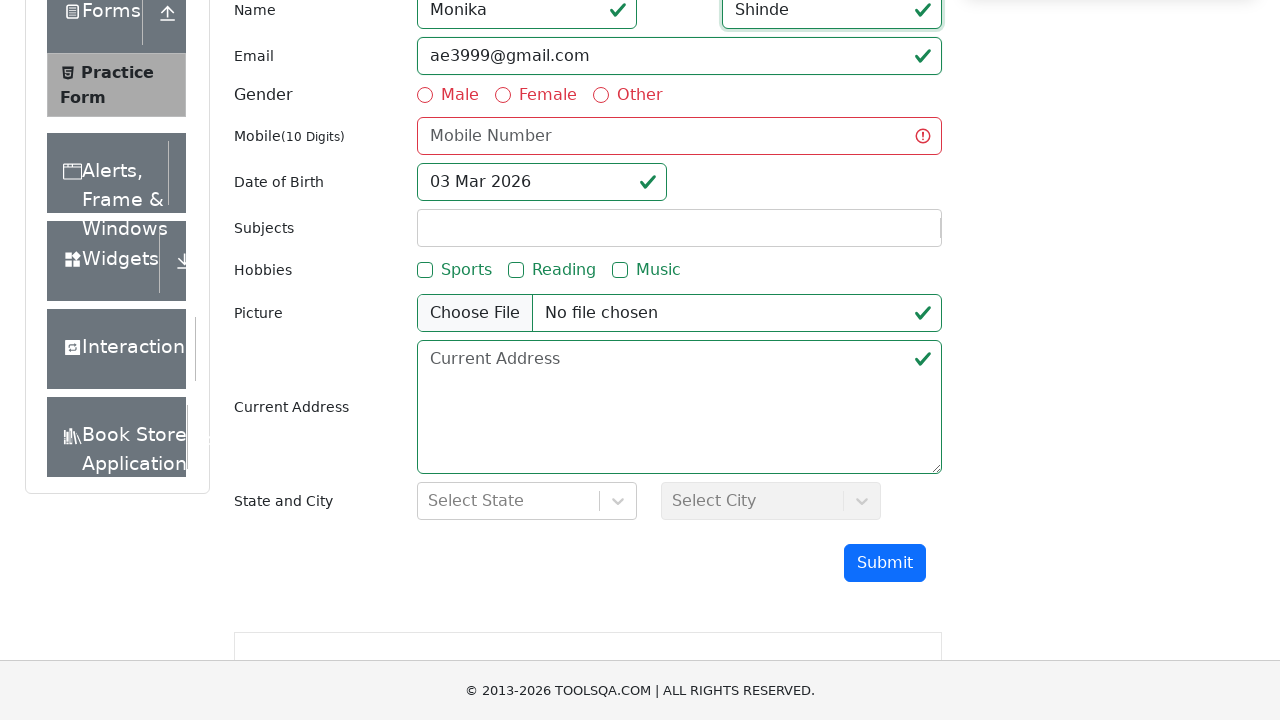

Selected Female gender option at (548, 95) on label[for='gender-radio-2']
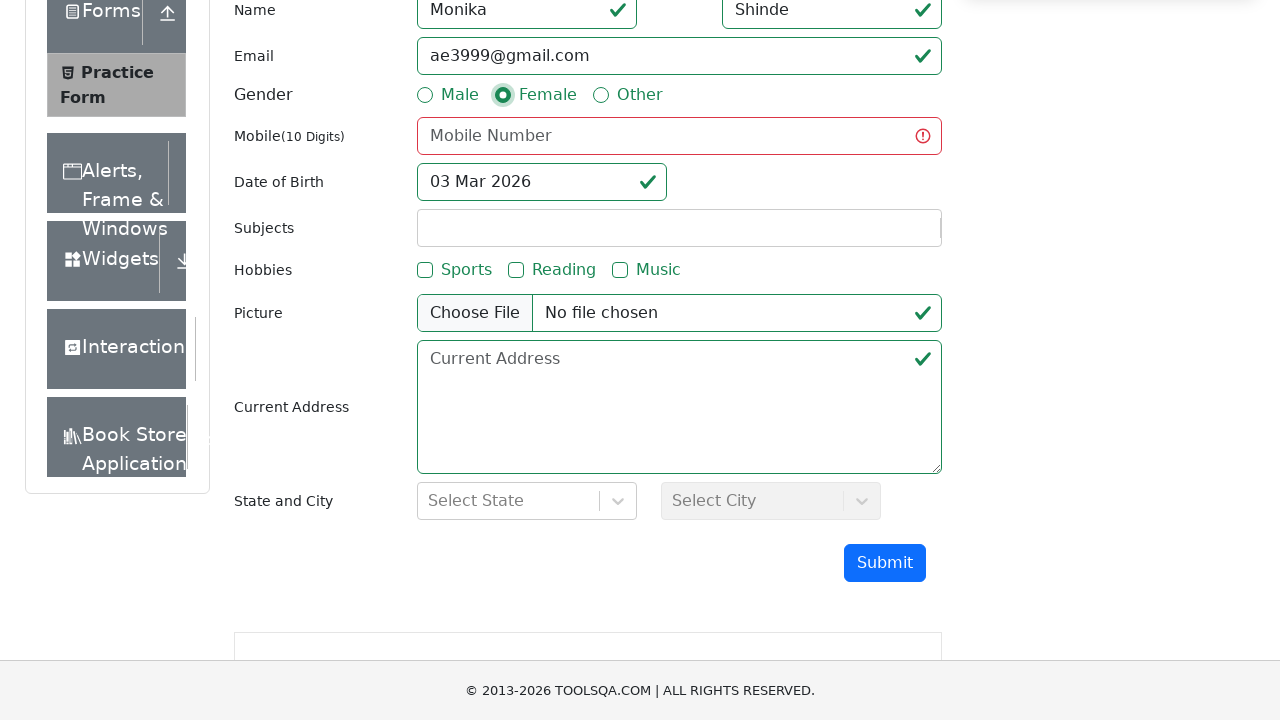

Filled phone number field with '9898989898' on #userNumber
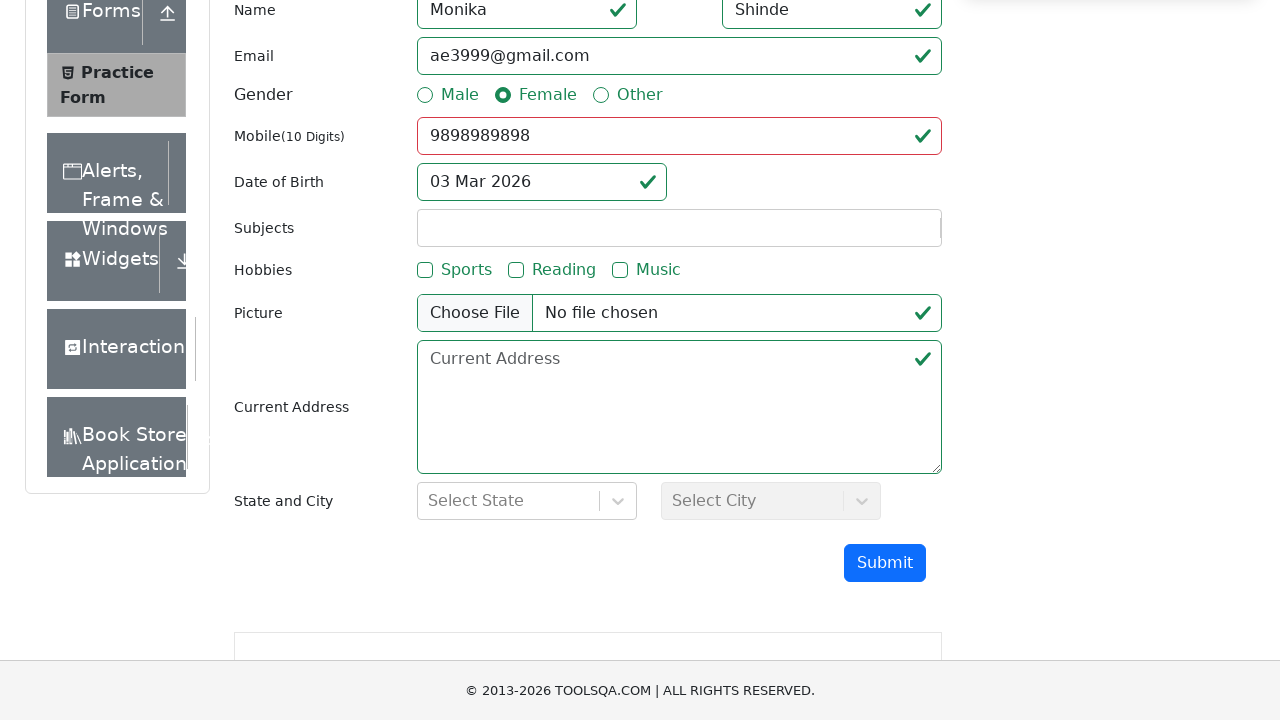

Clicked on date of birth input to open calendar picker at (542, 182) on #dateOfBirthInput
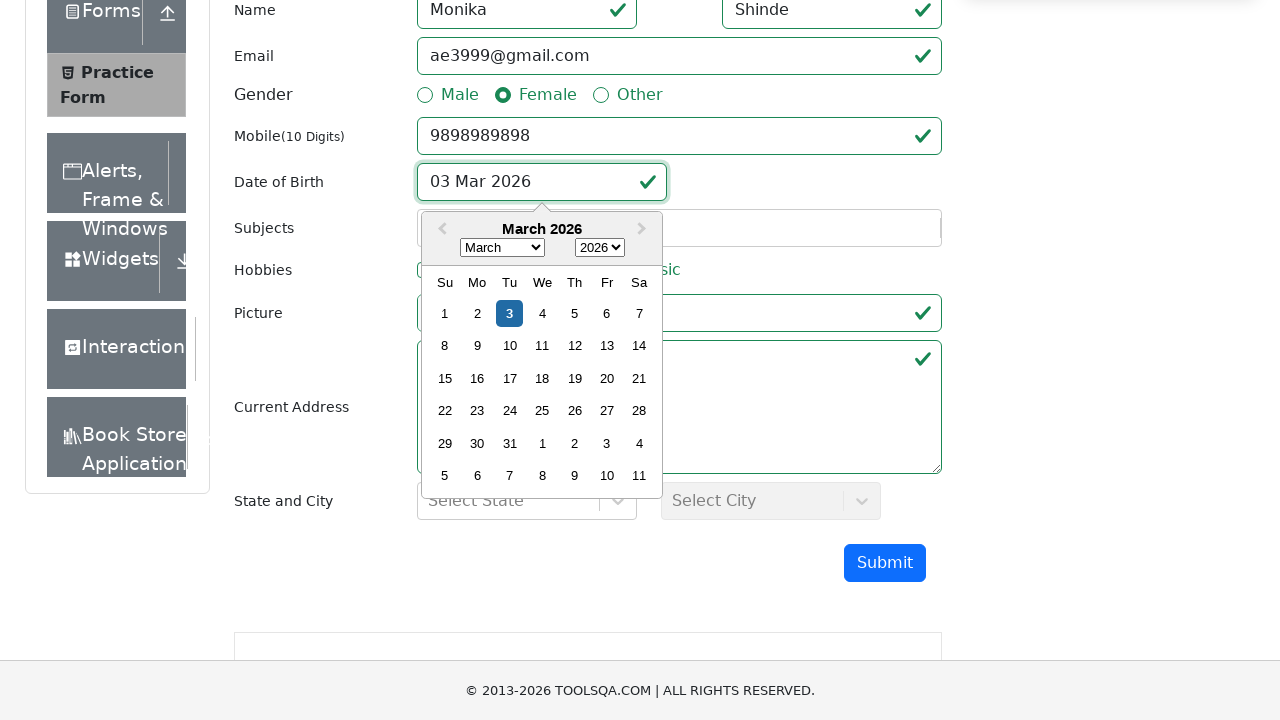

Selected January (first month) from the month dropdown on .react-datepicker__month-select
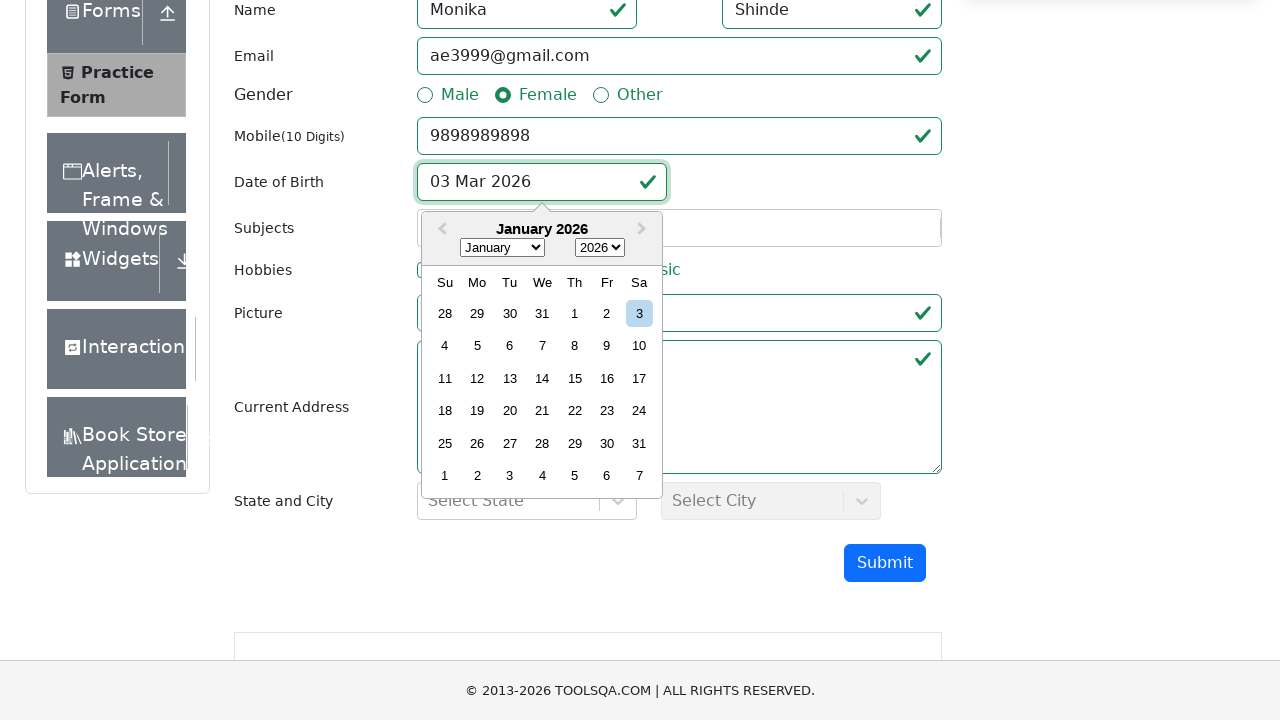

Selected year 1990 from the year dropdown on .react-datepicker__year-select
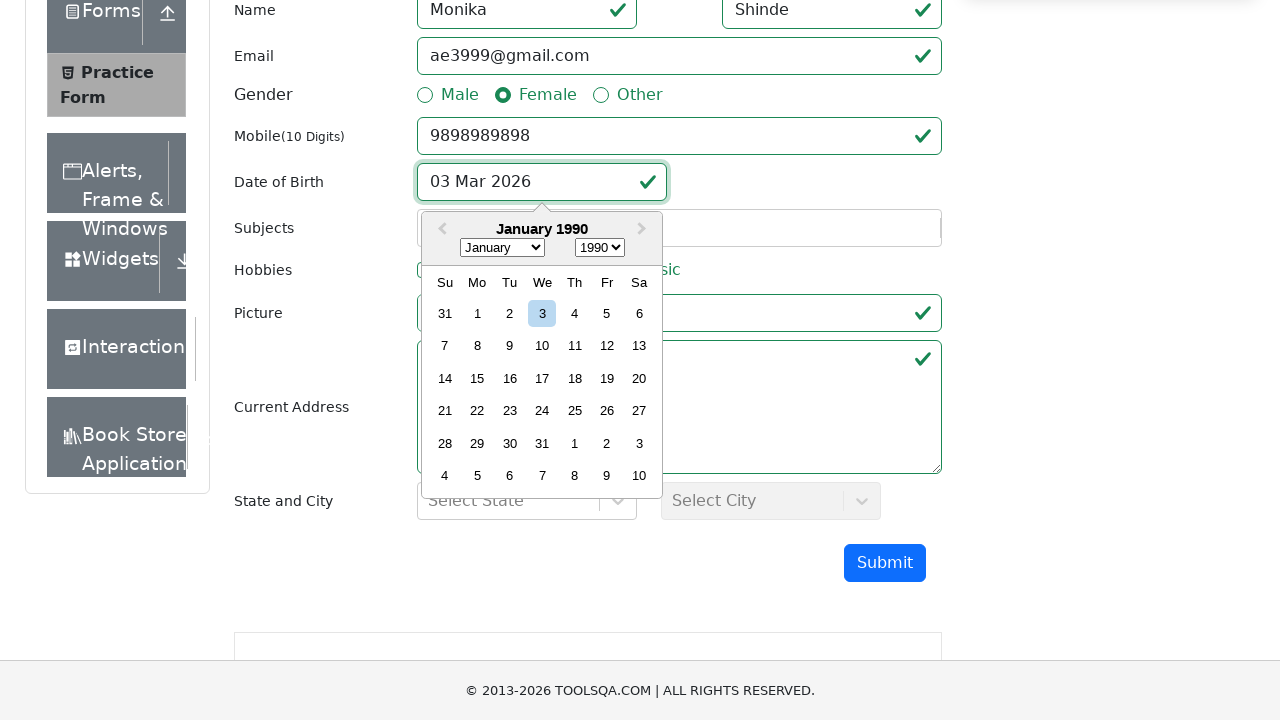

Selected the 15th day from the calendar at (477, 378) on .react-datepicker__day--015:not(.react-datepicker__day--outside-month)
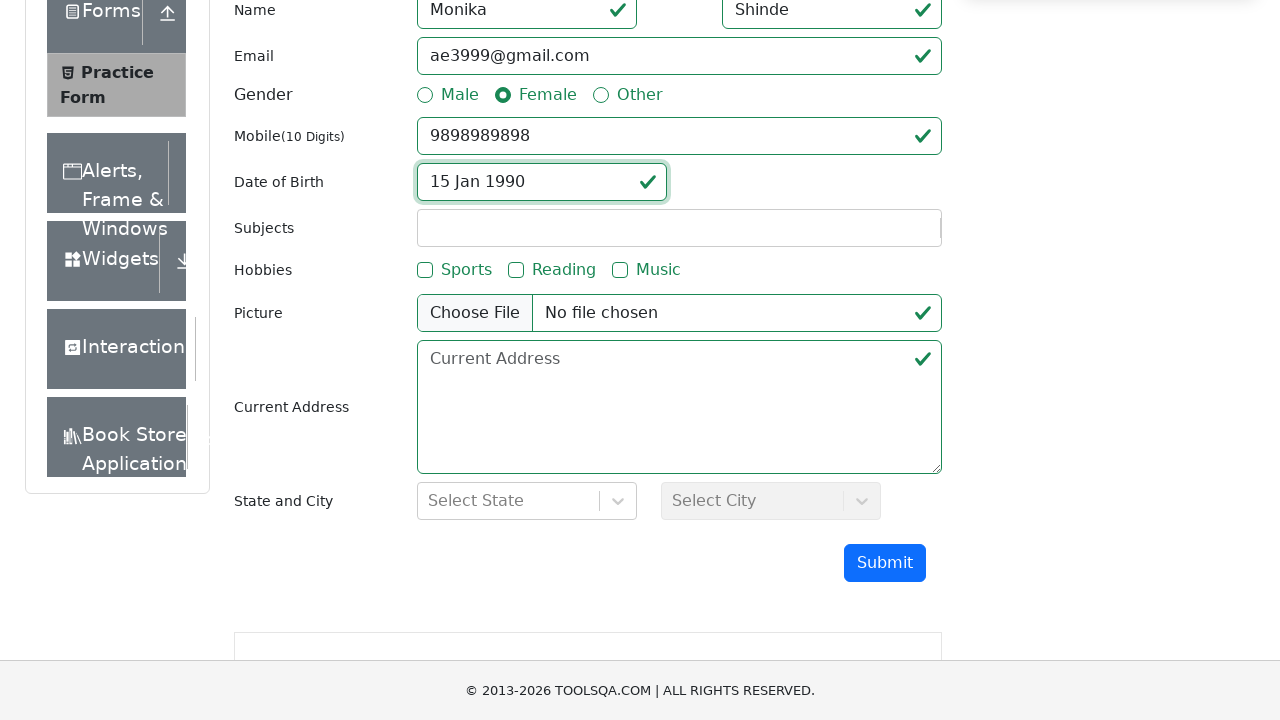

Scrolled down the page by 650px
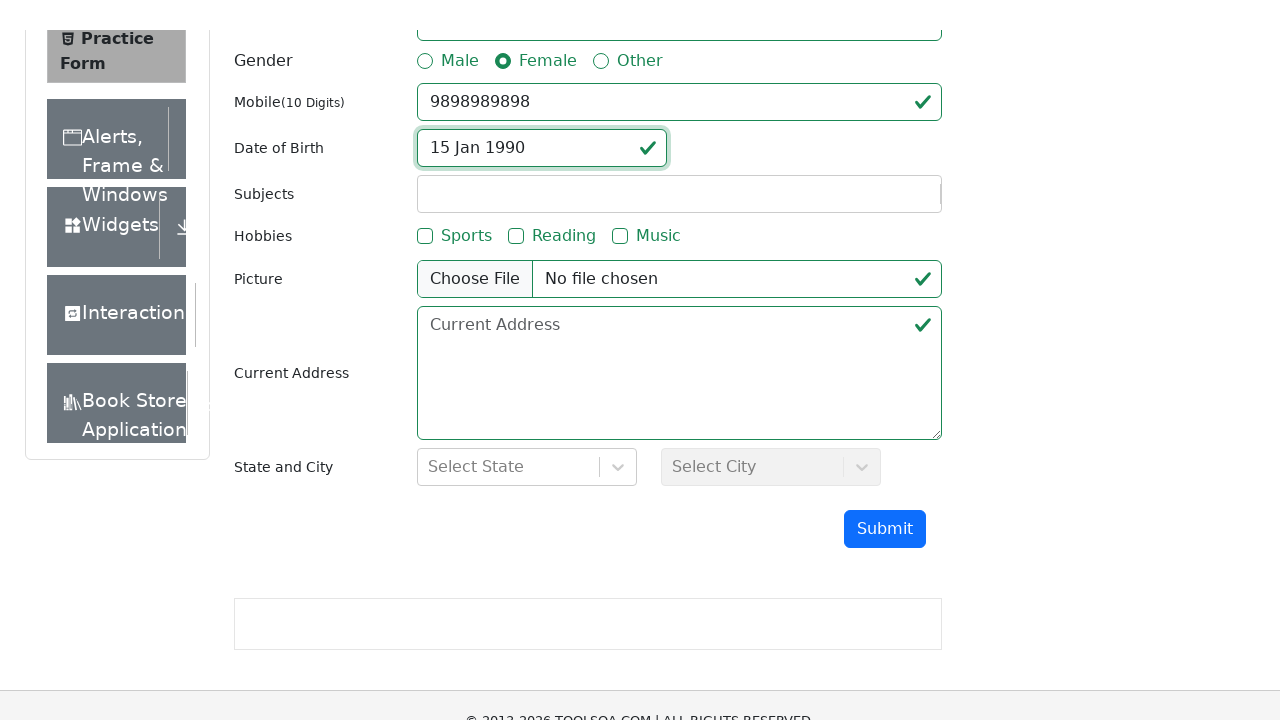

Selected Reading hobby checkbox at (564, 206) on label[for='hobbies-checkbox-2']
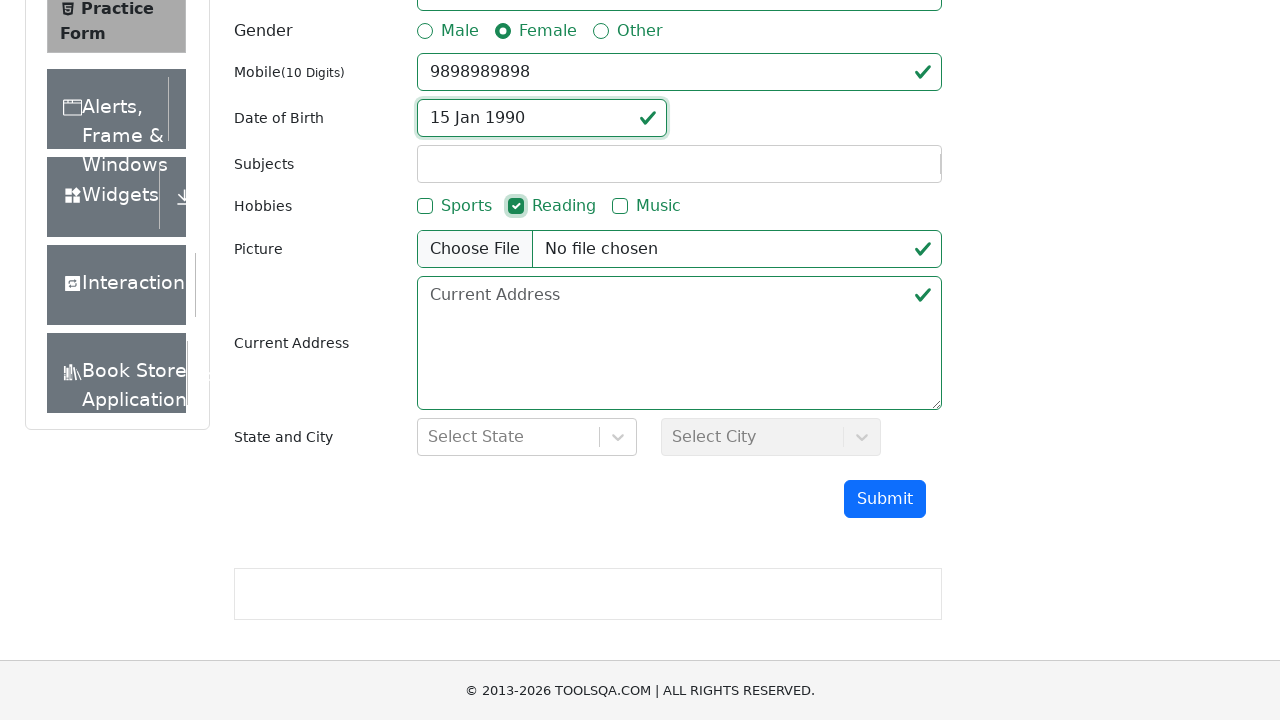

Selected Music hobby checkbox at (658, 206) on label[for='hobbies-checkbox-3']
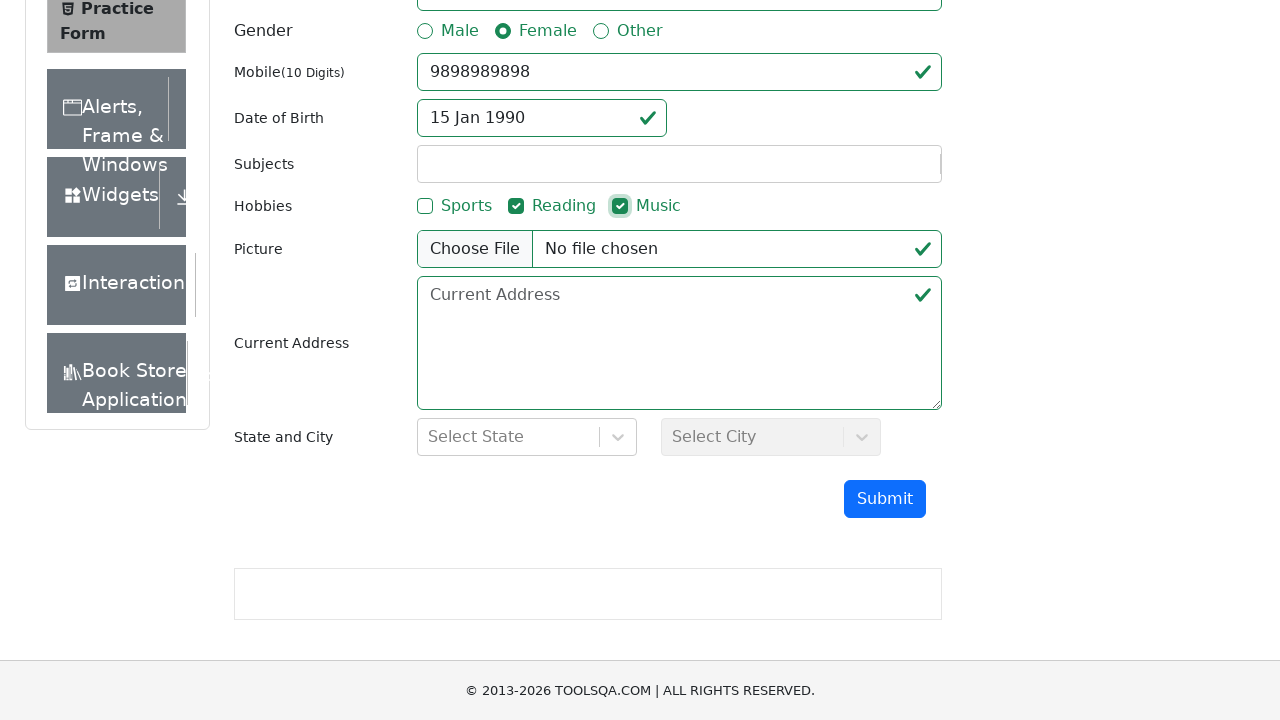

Attempted to upload a file (empty file list)
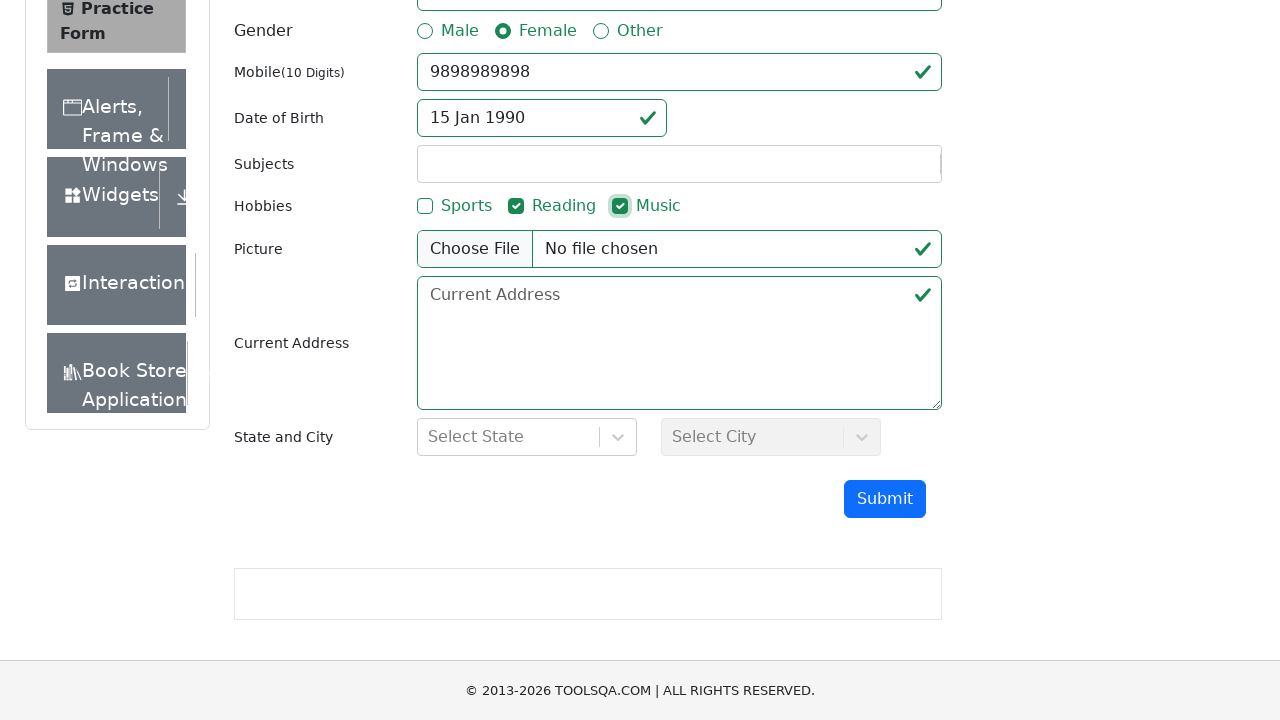

Filled current address field with 'Testing Test' on #currentAddress
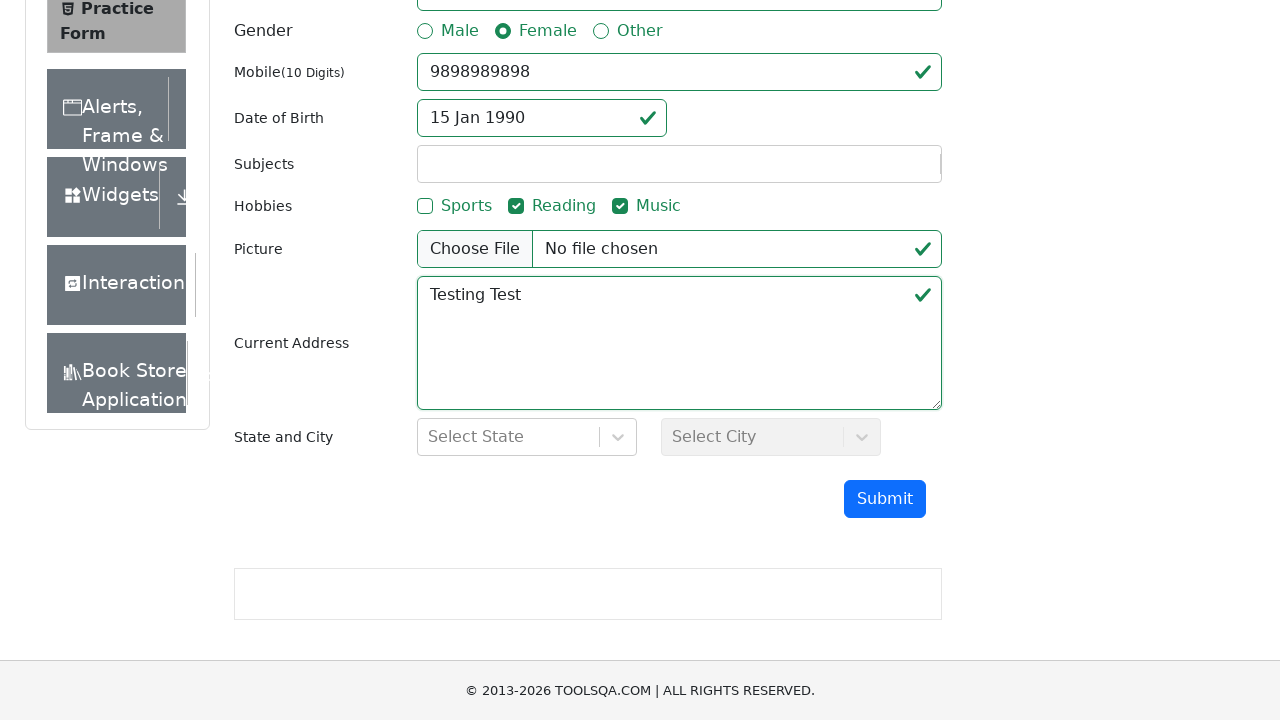

Scrolled down the page by 900px
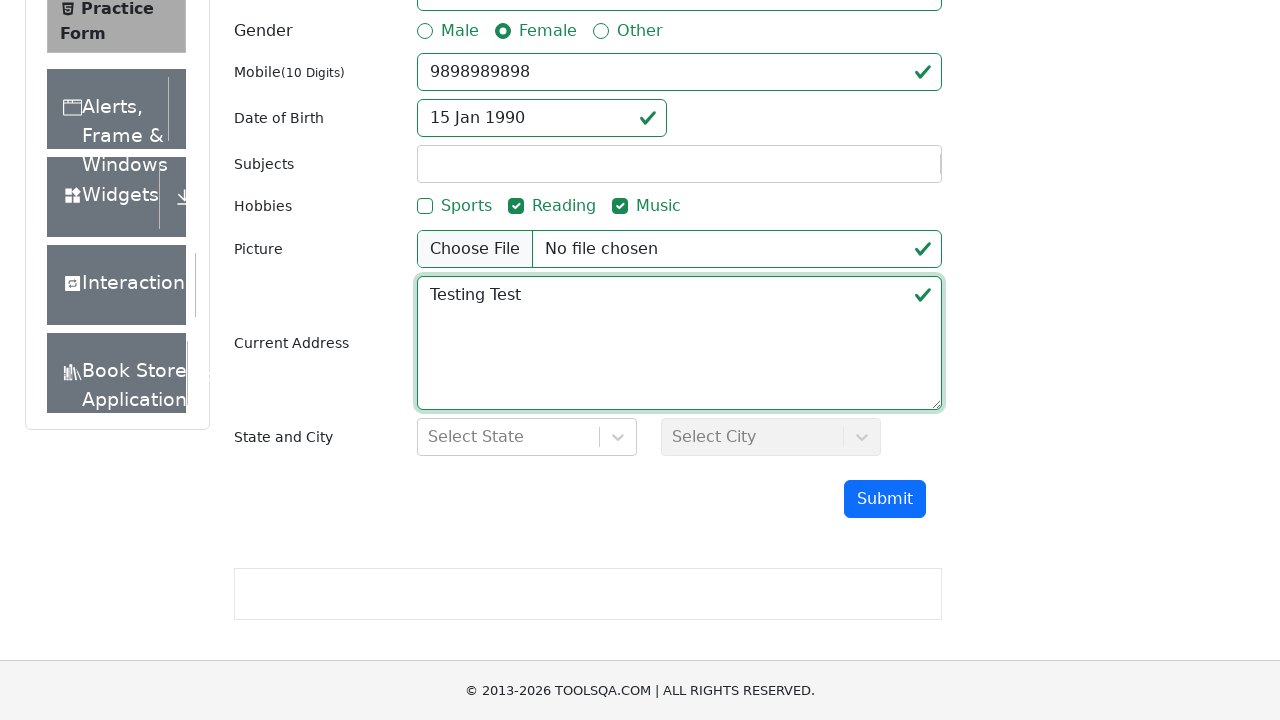

Clicked submit button with all mandatory fields filled correctly at (885, 499) on #submit
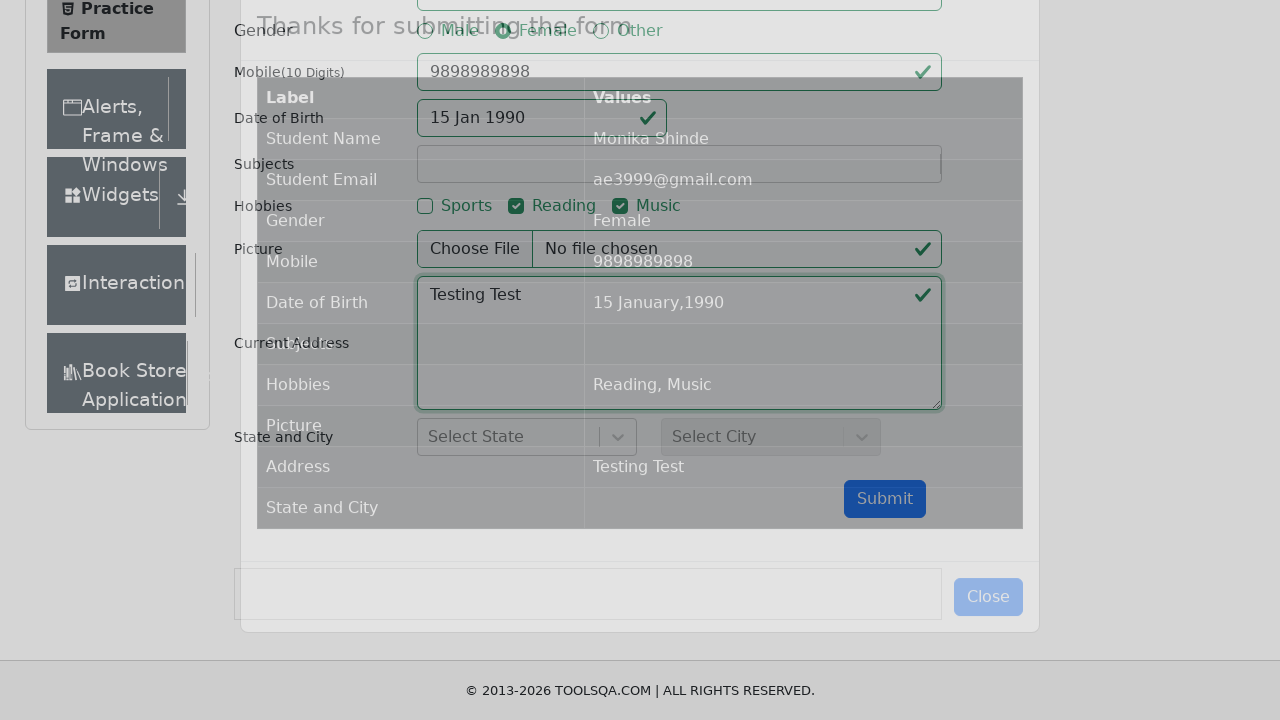

Submission confirmation modal appeared
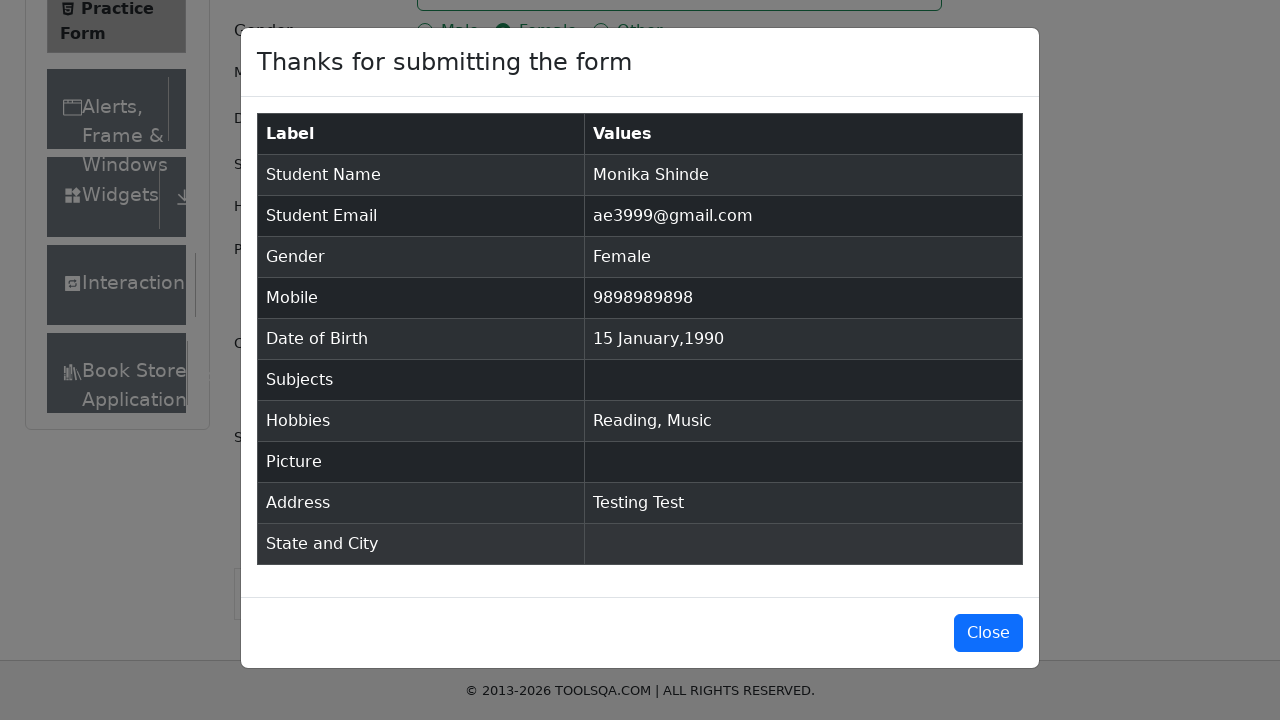

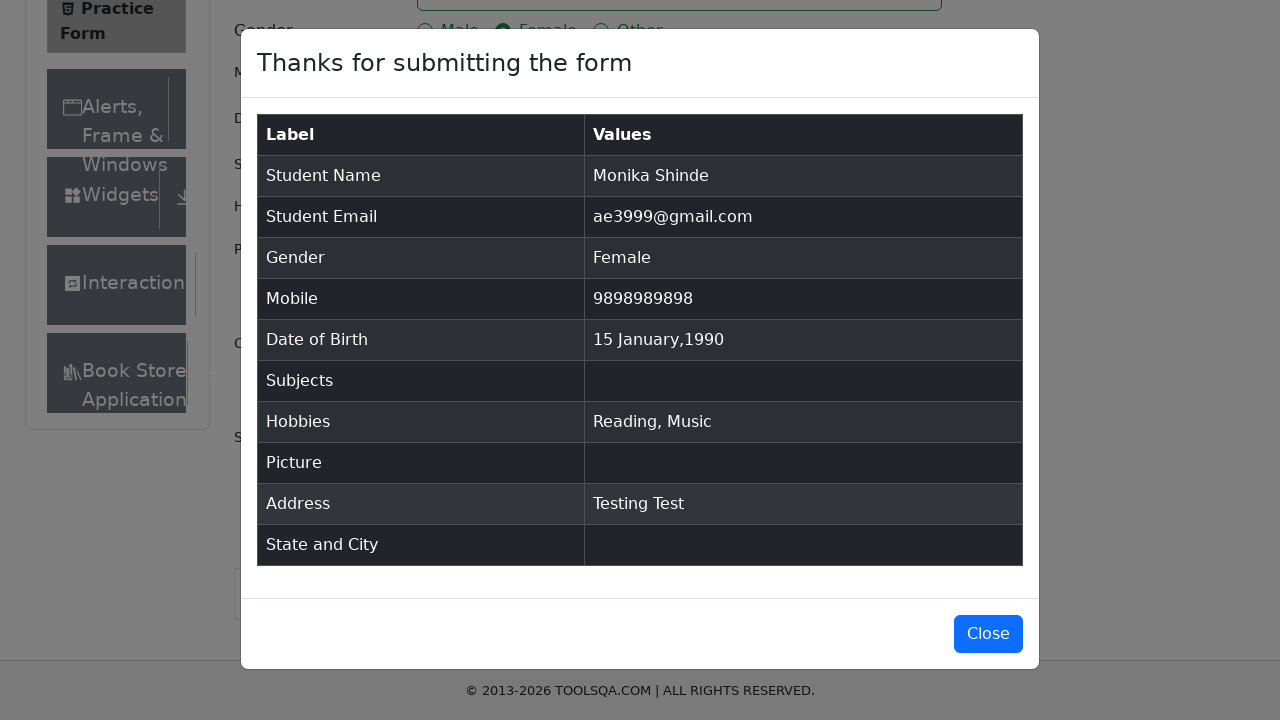